Tests product page functionality by navigating to a product page and adding multiple products to cart with different quantities using click and double-click actions.

Starting URL: https://material.playwrightvn.com/

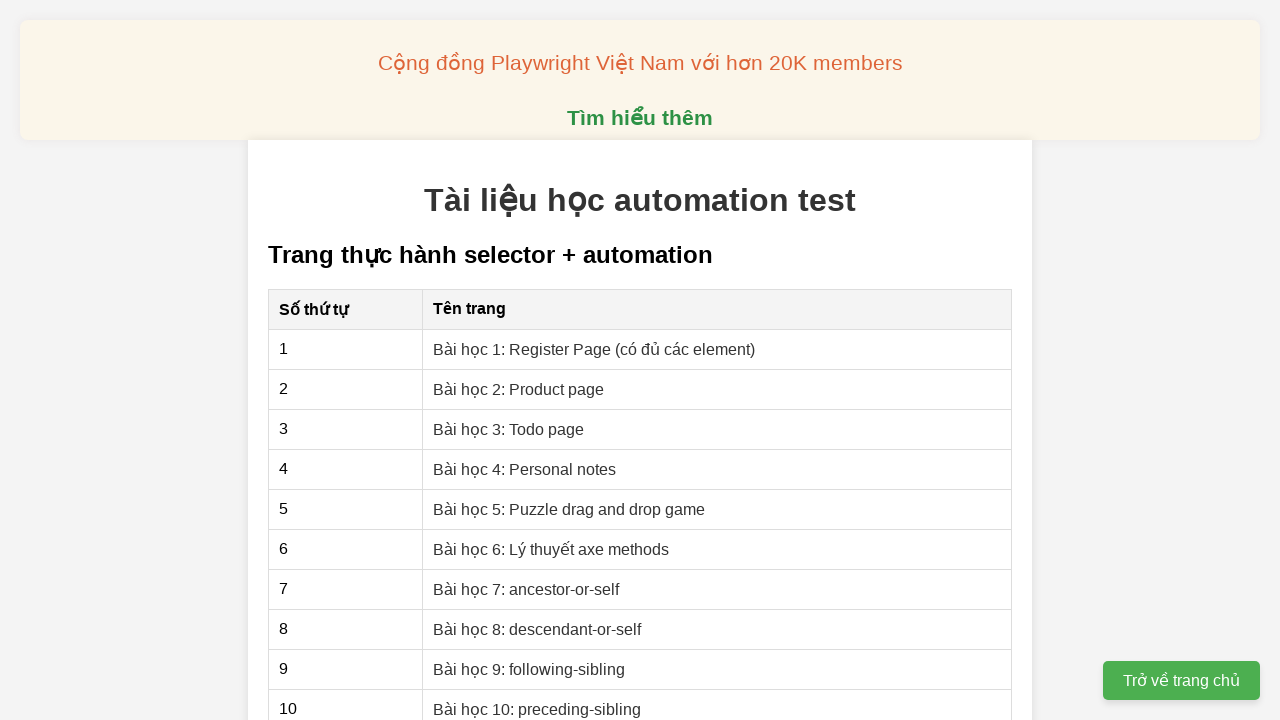

Clicked on Product Page link to navigate to product page at (519, 389) on xpath=//a[@href='02-xpath-product-page.html']
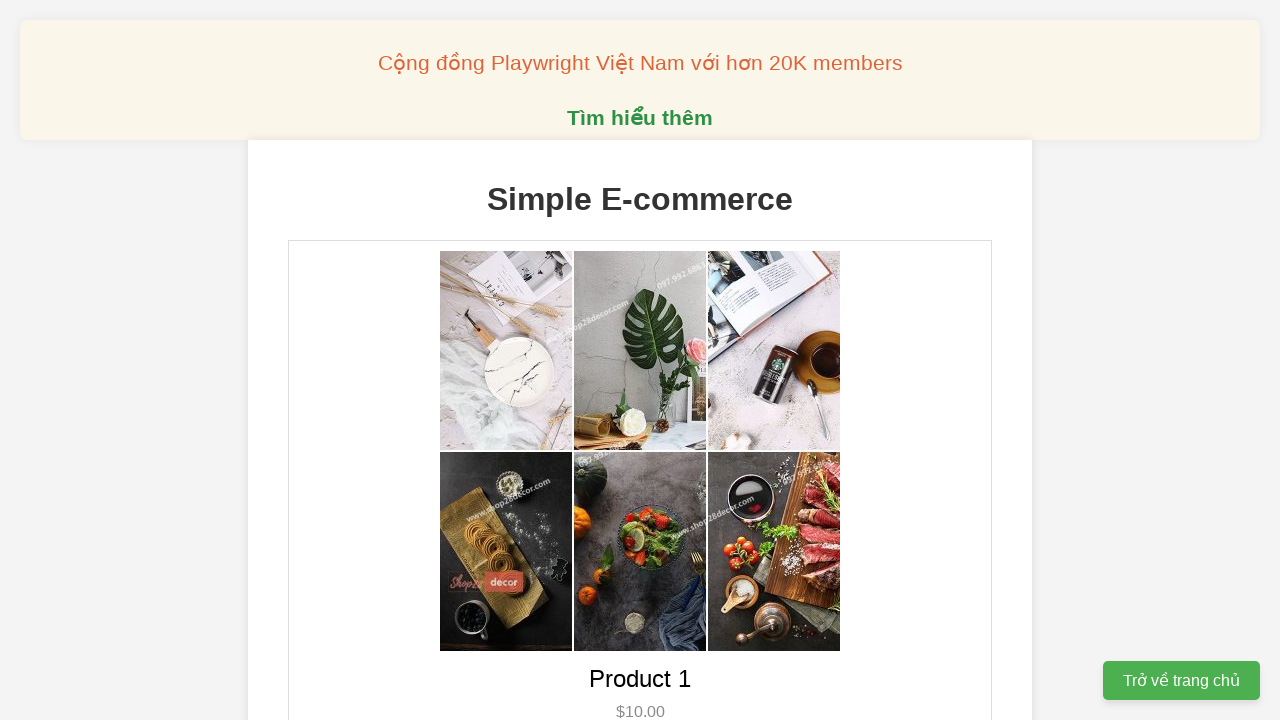

Double-clicked add to cart button for product 1 (2 items) at (640, 360) on xpath=//button[@data-product-id='1']
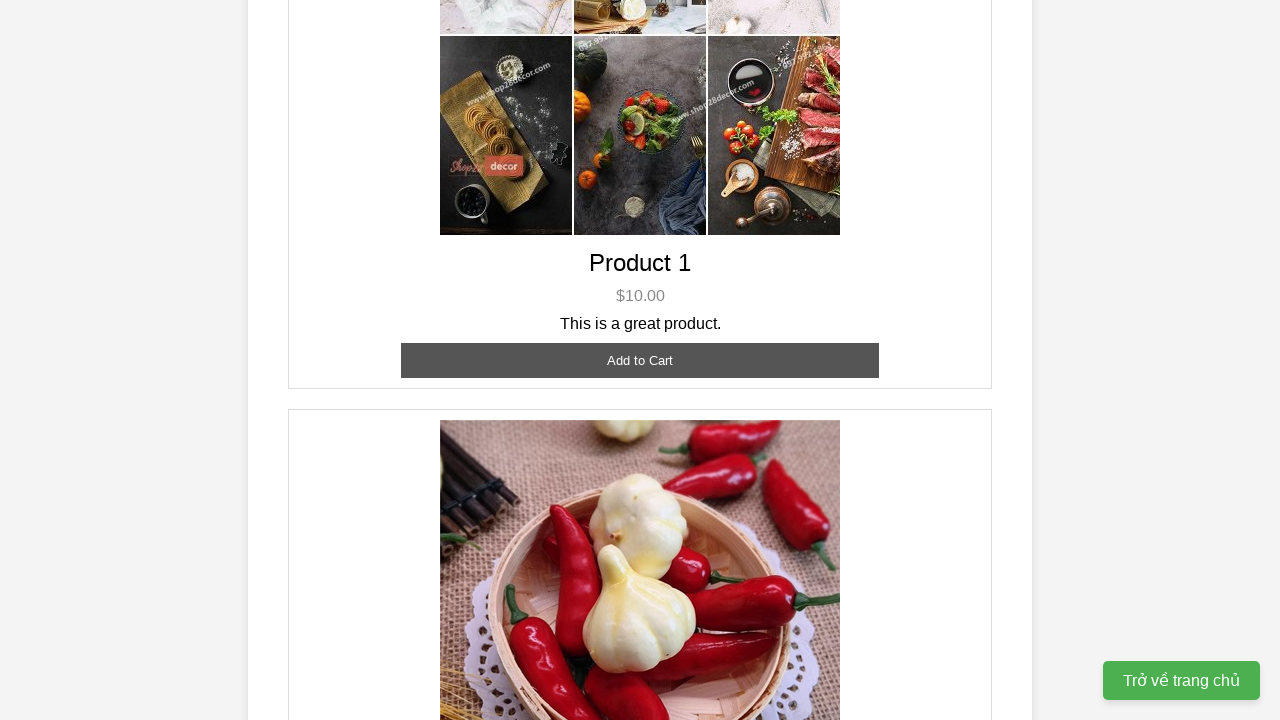

Clicked add to cart button 3 times for product 2 (3 items) at (640, 360) on xpath=//button[@data-product-id='2']
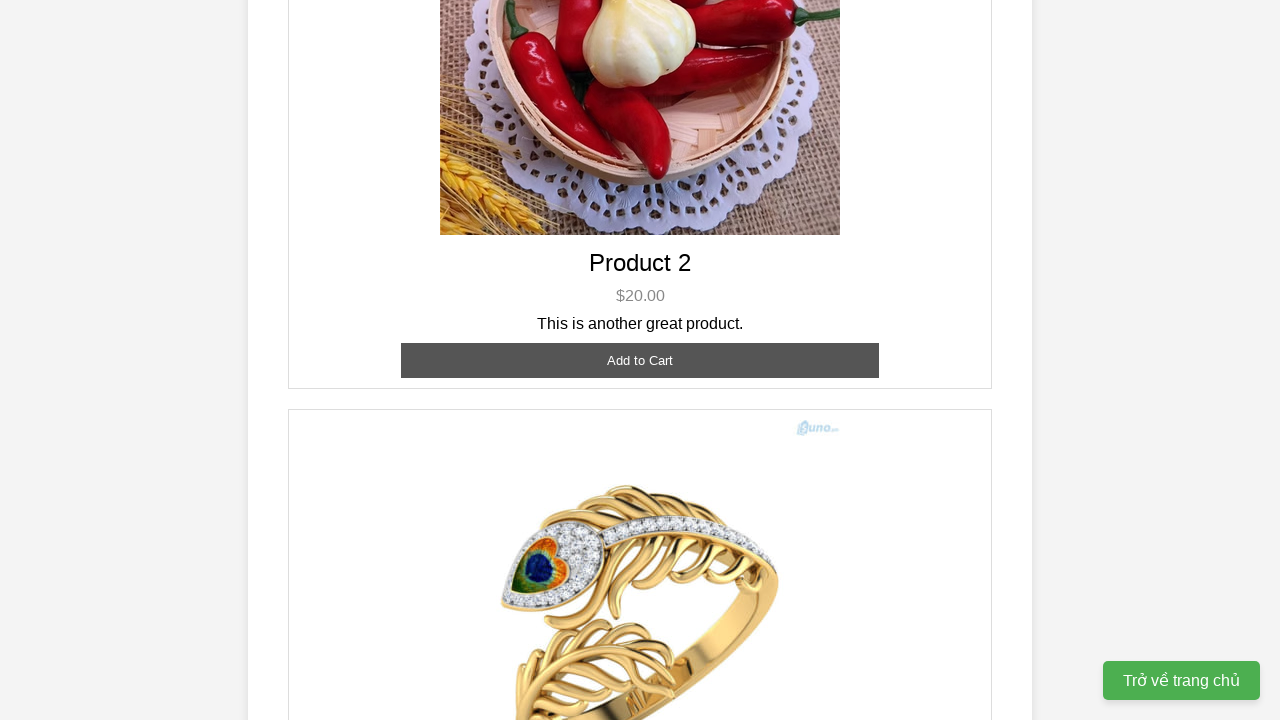

Clicked add to cart button for product 3 (1 item) at (640, 388) on xpath=//button[@data-product-id='3']
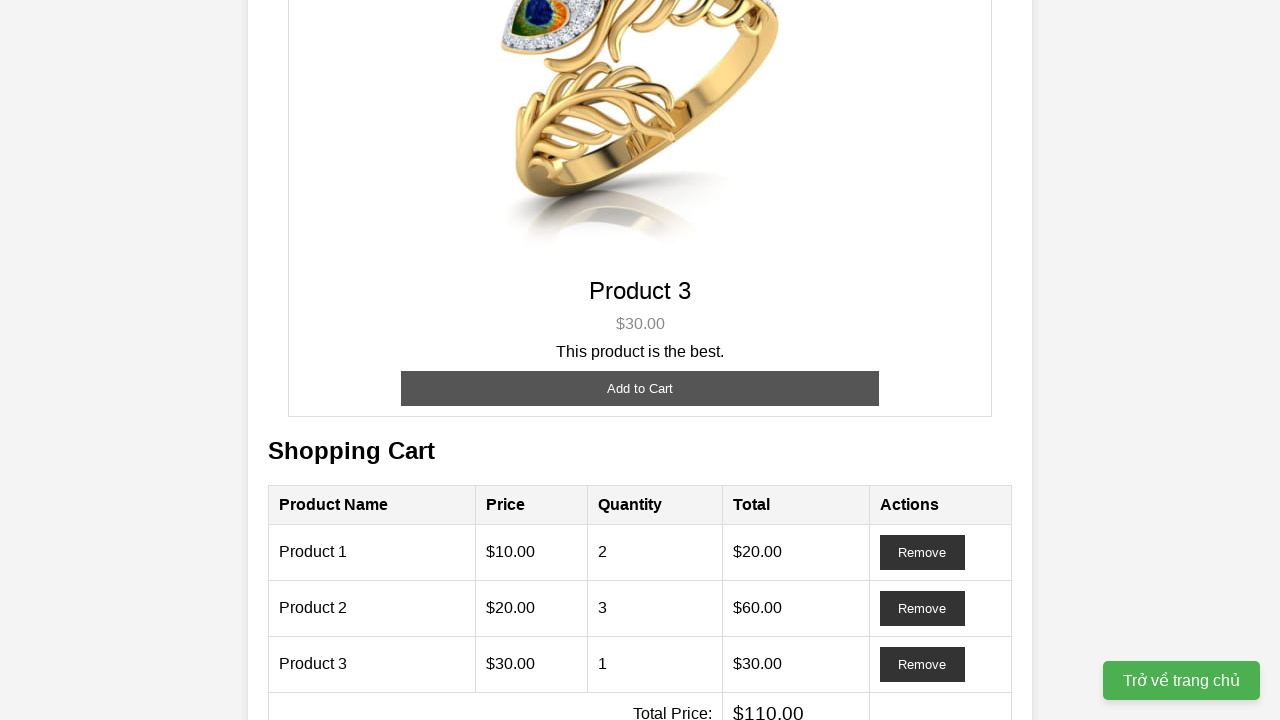

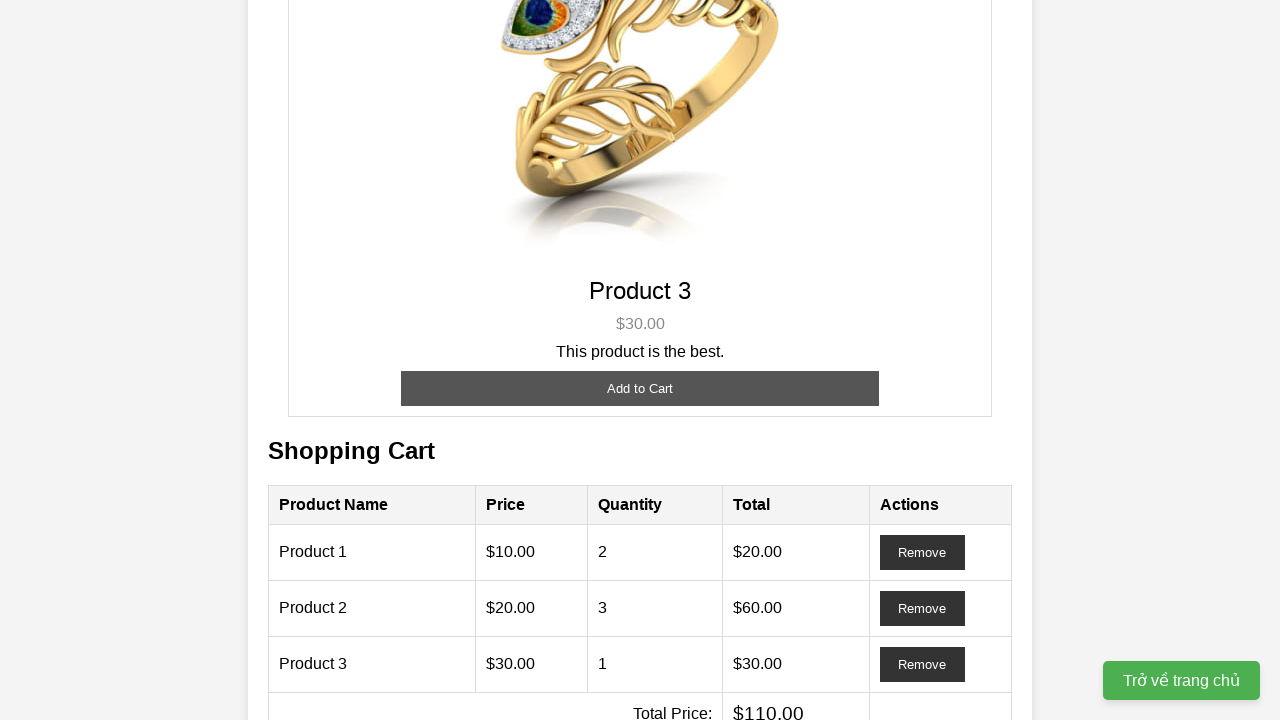